Tests form submission by filling multiple input fields with valid data and verifying field validation classes after submission

Starting URL: https://bonigarcia.dev/selenium-webdriver-java/data-types.html

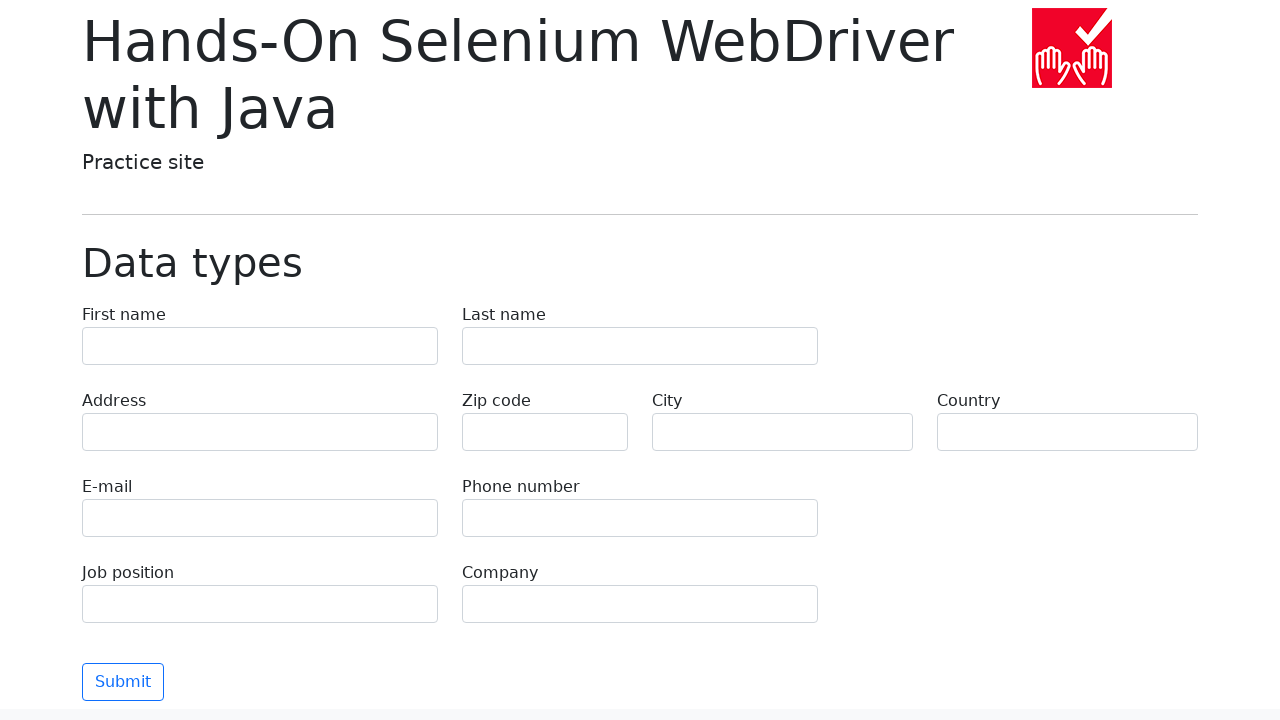

Waited for form labels to load
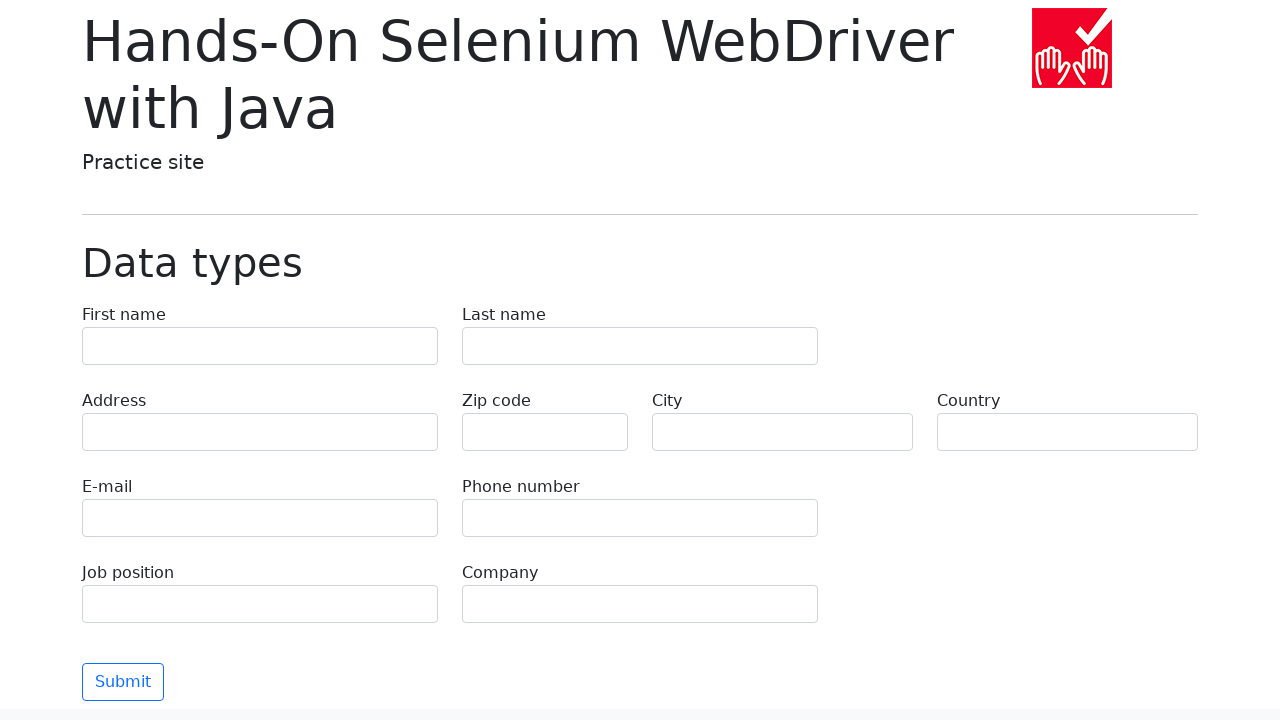

Retrieved all form labels
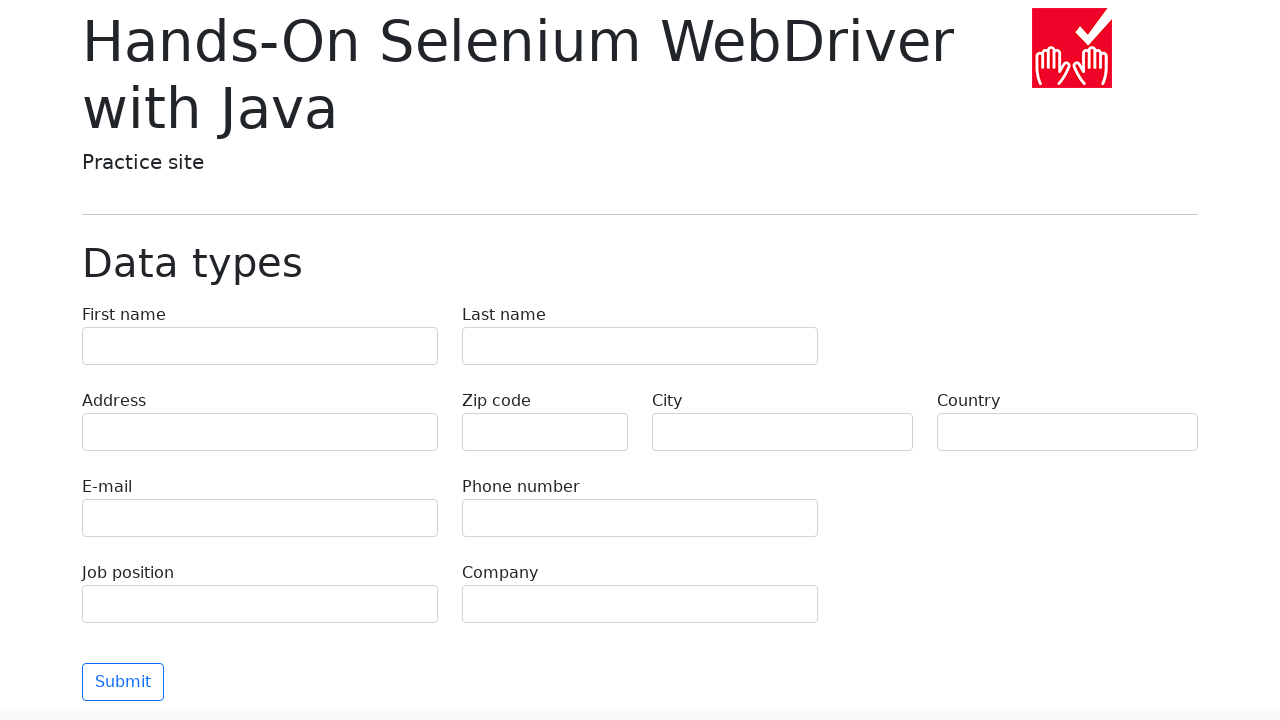

Clicked submit button to submit form at (123, 682) on button[type=submit]
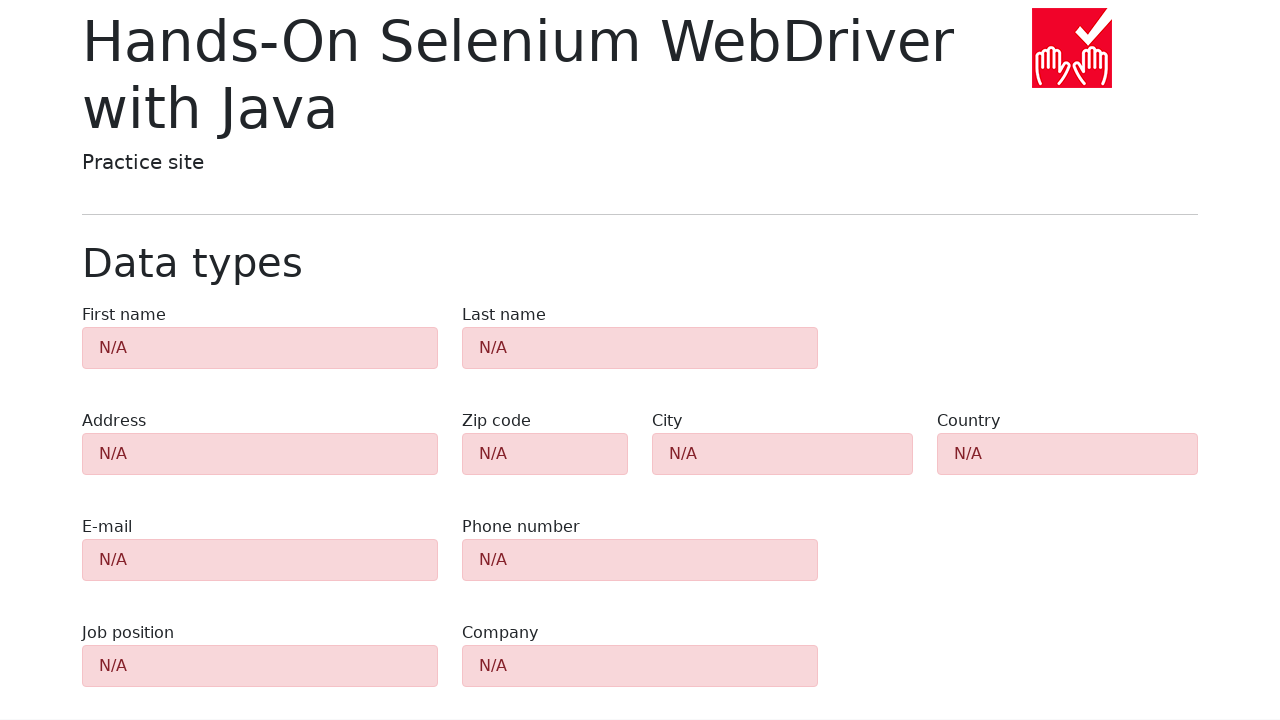

Waited 500ms for form validation to complete
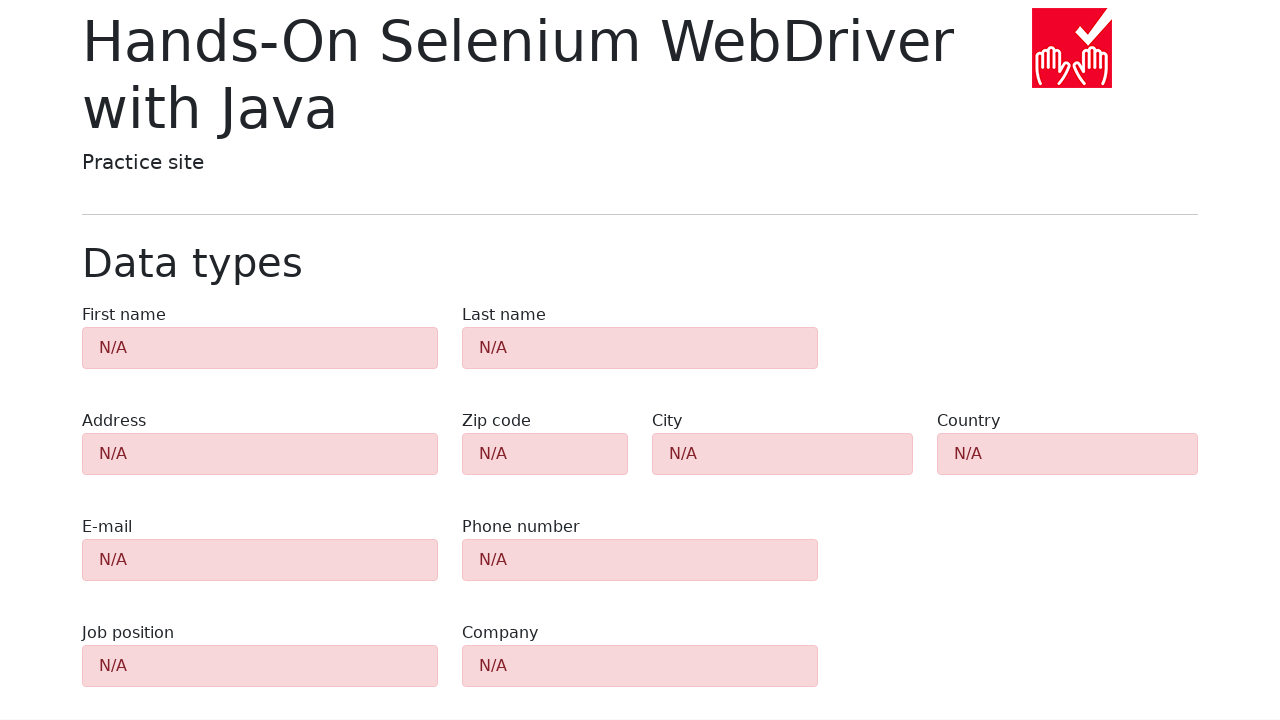

Retrieved all form labels after submission for validation check
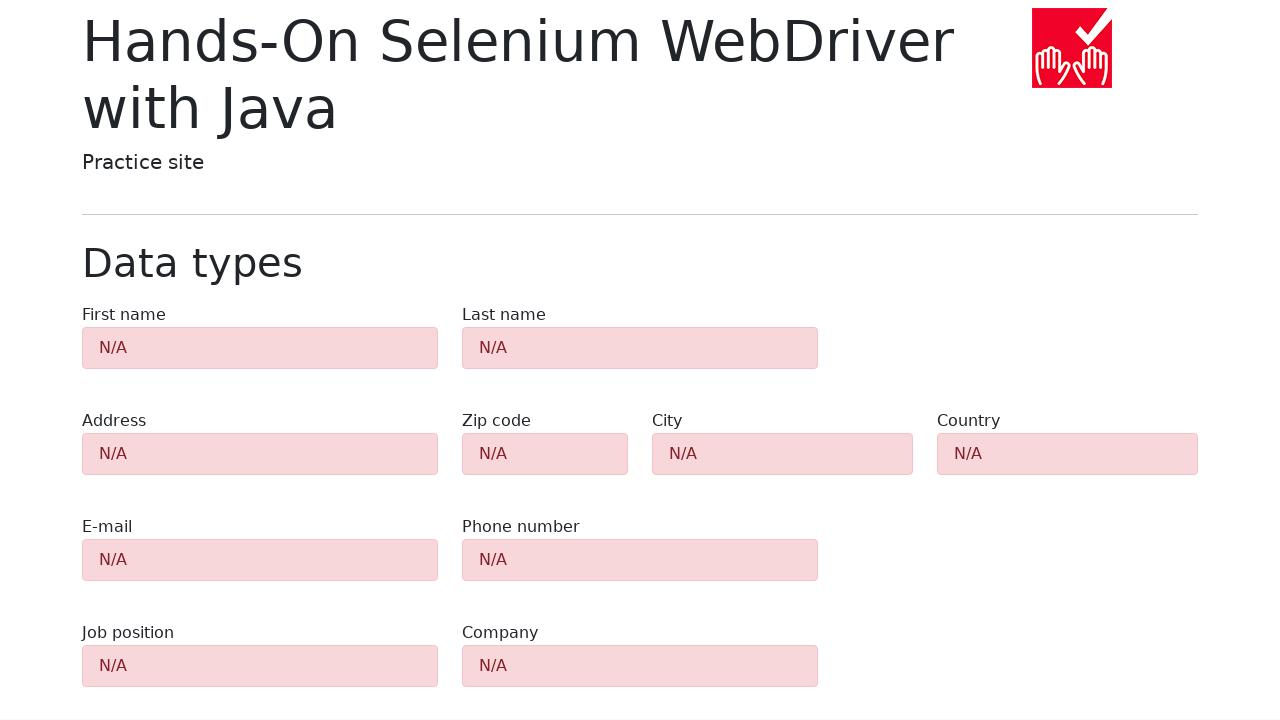

Verified 'Zip code
            N/A
          ' has danger validation class (empty field)
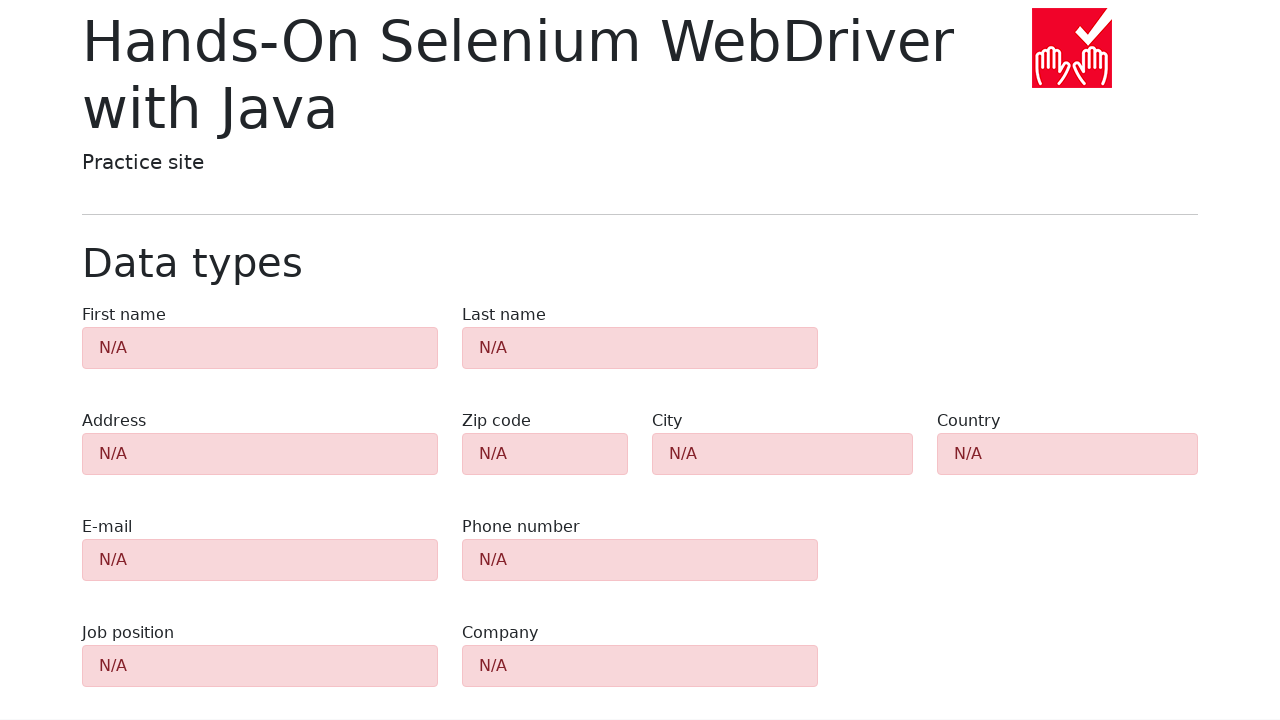

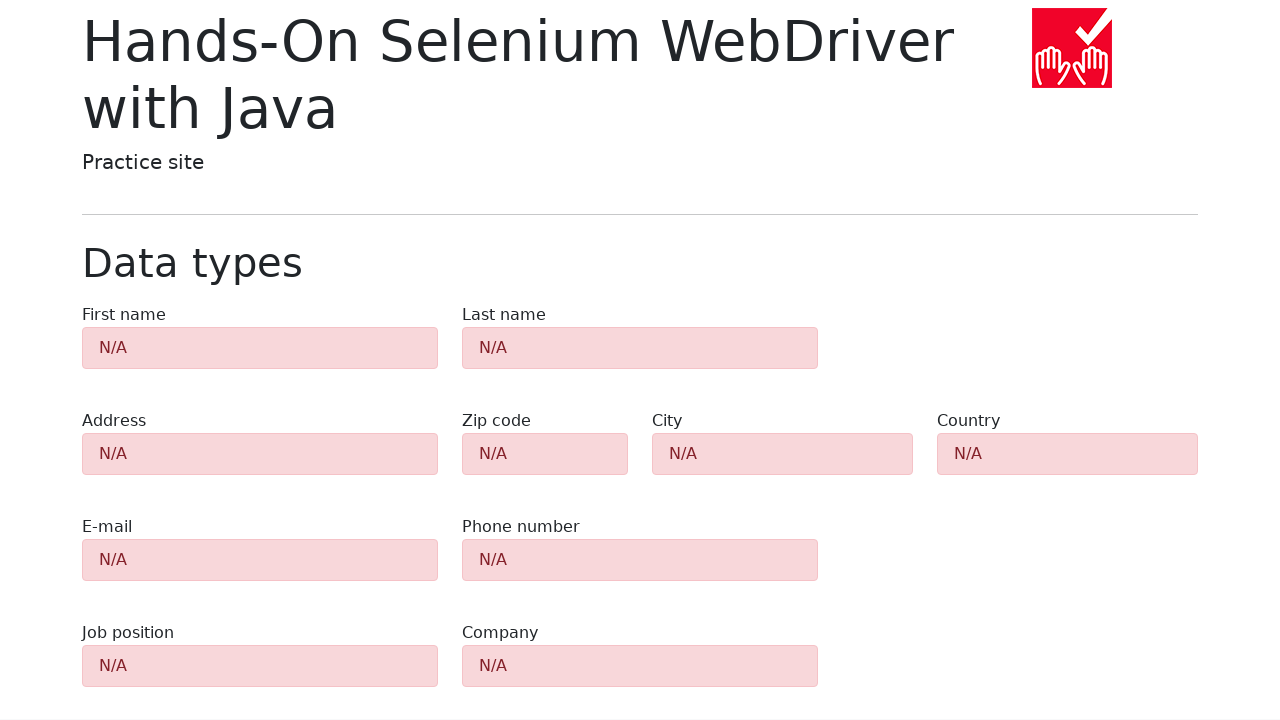